Navigates to hao.360.cn and verifies that links are present on the page

Starting URL: https://hao.360.cn/

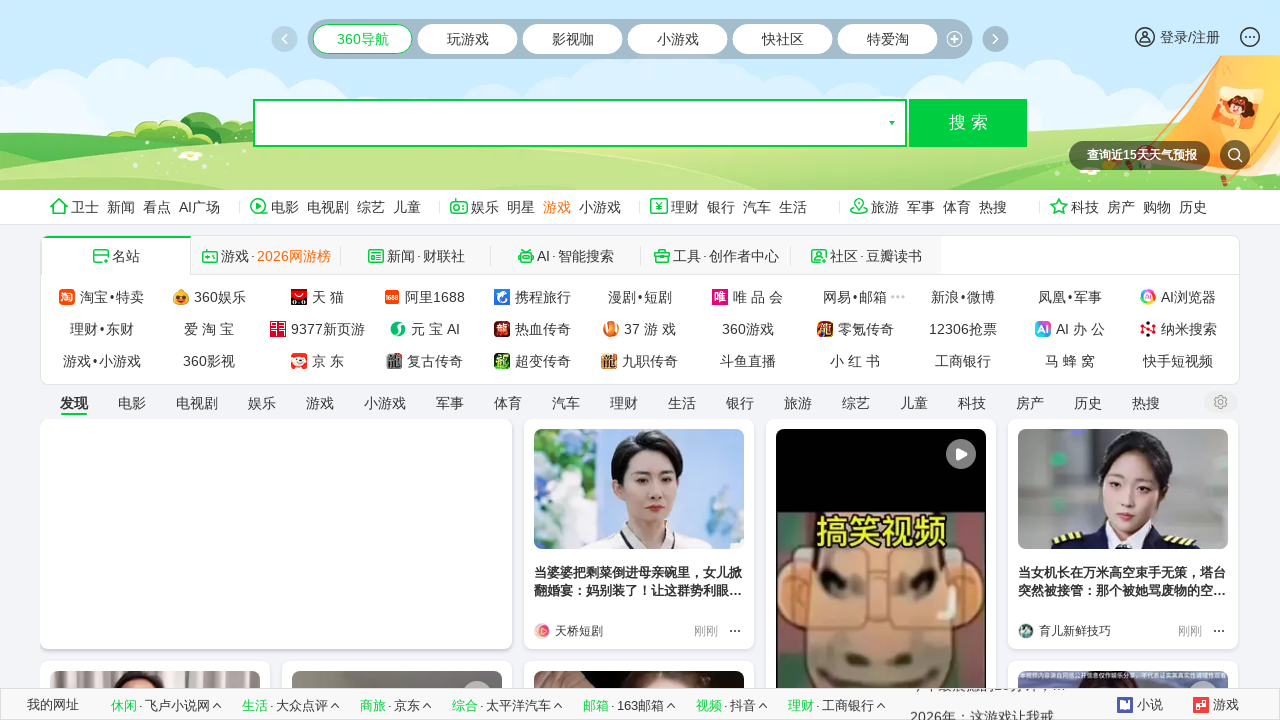

Navigated to https://hao.360.cn/
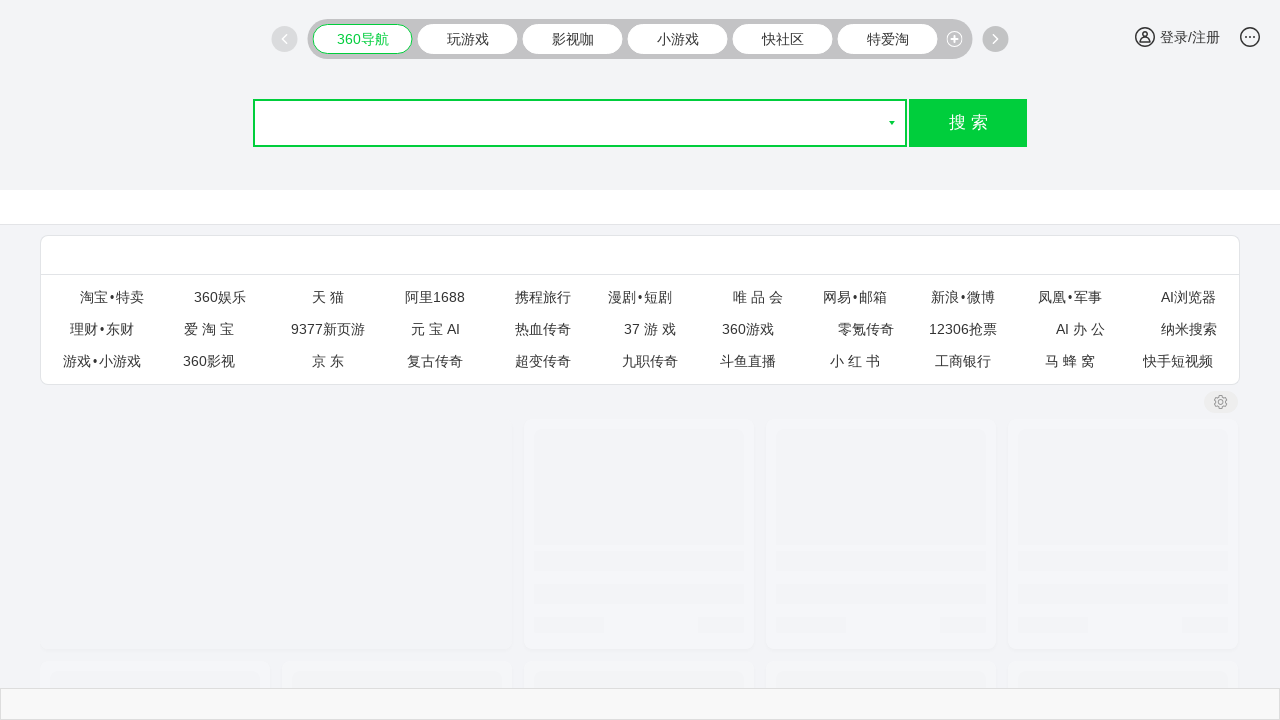

Waited for links to become visible on the page
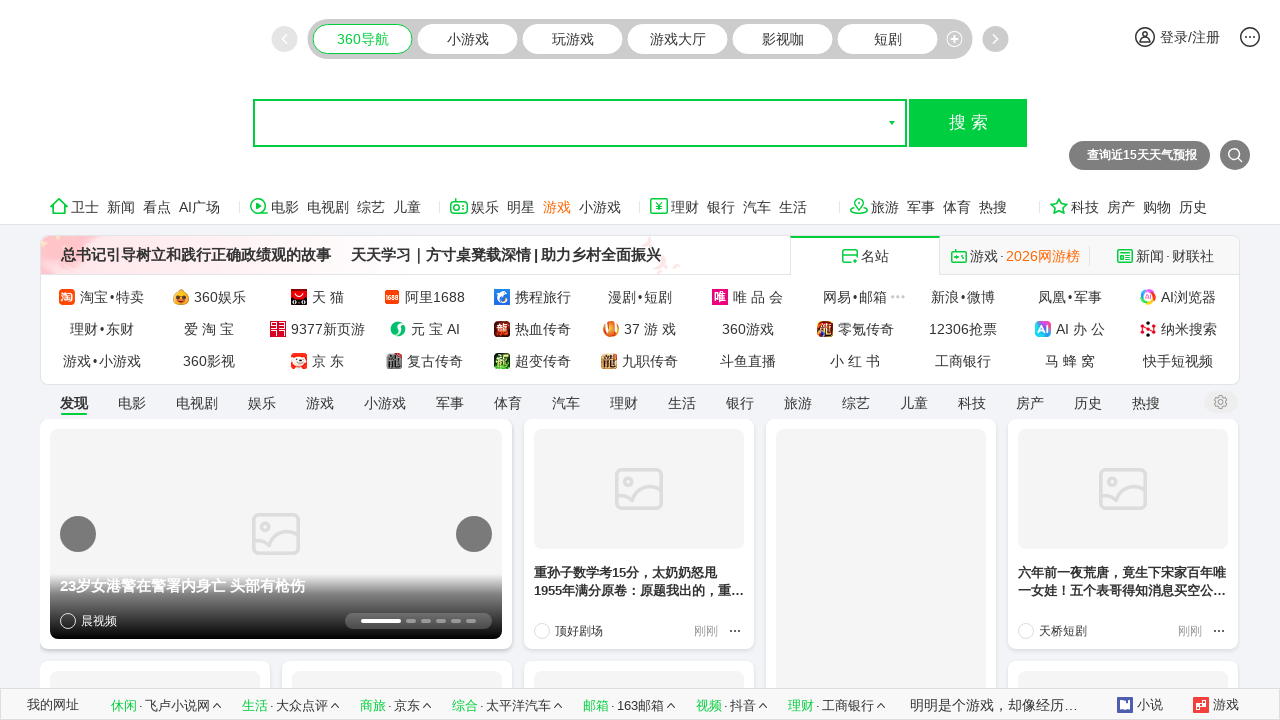

Retrieved all links from the page - found 389 links
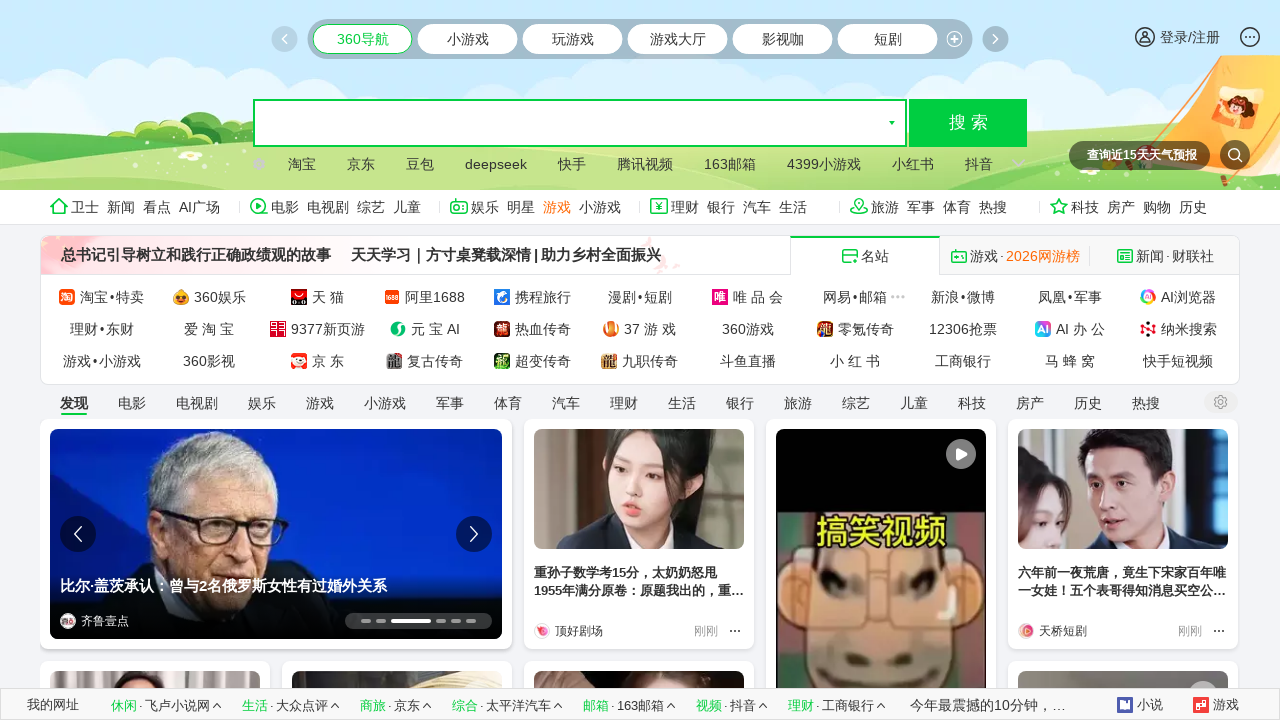

Verified that links are present on the page
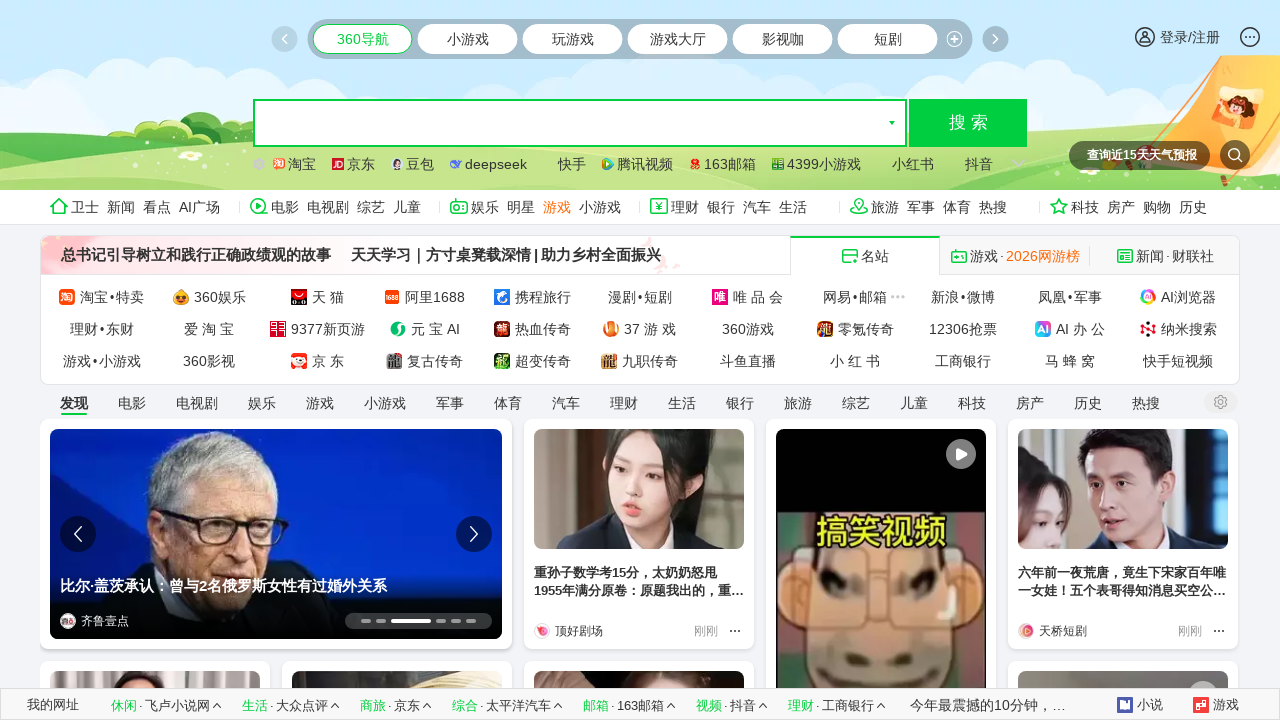

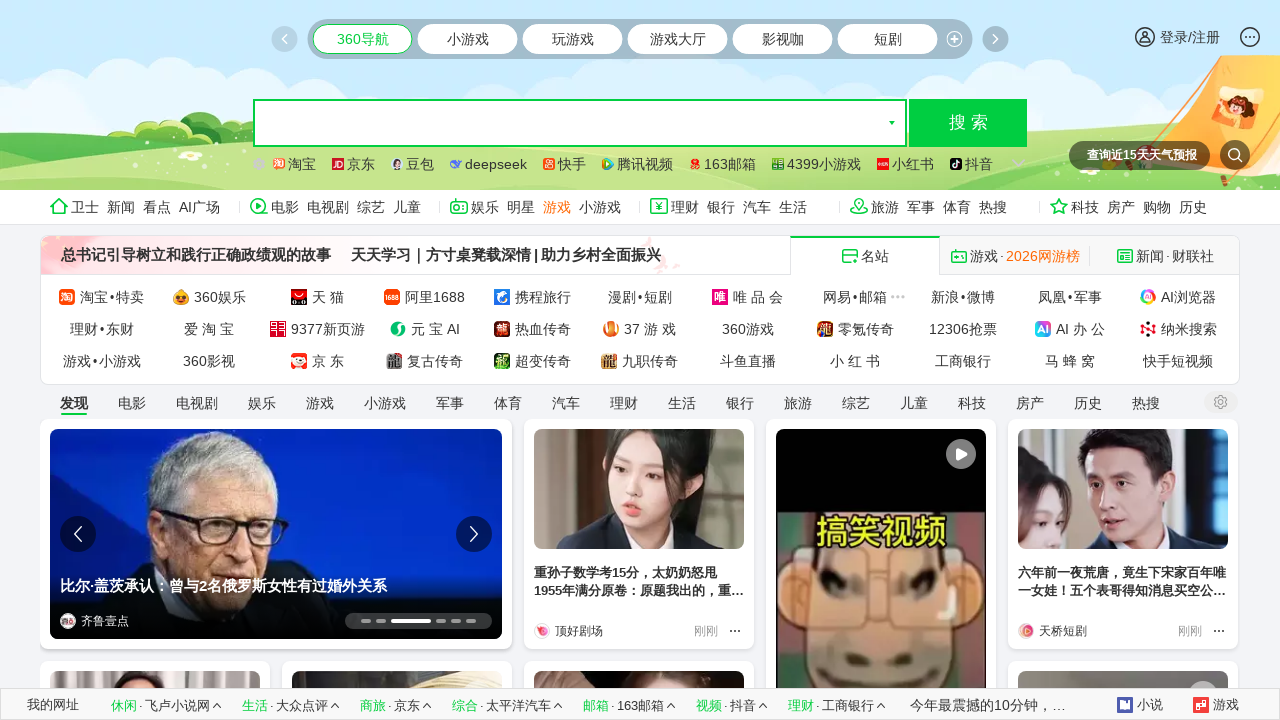